Navigates to the Cart page and tests the email subscription functionality in the footer by filling an email and submitting.

Starting URL: https://automationexercise.com/

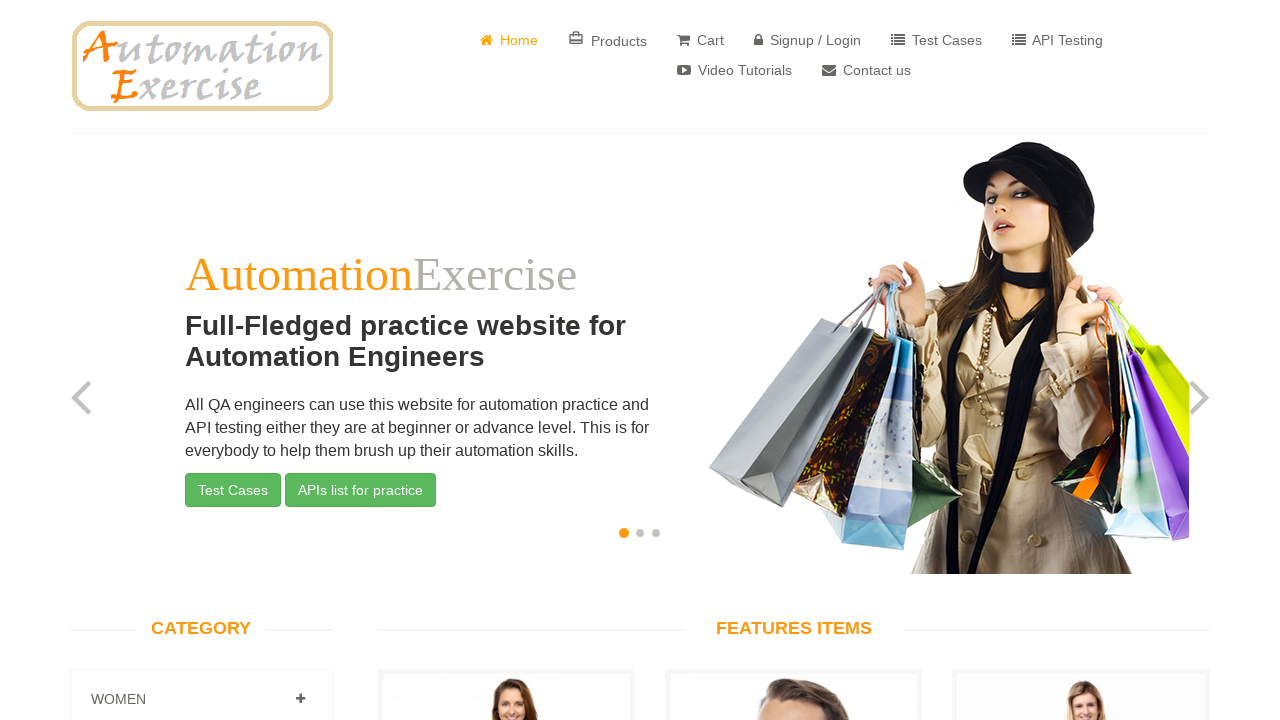

Clicked on Cart link in the banner at (700, 40) on internal:role=banner >> internal:role=link[name="Cart"i]
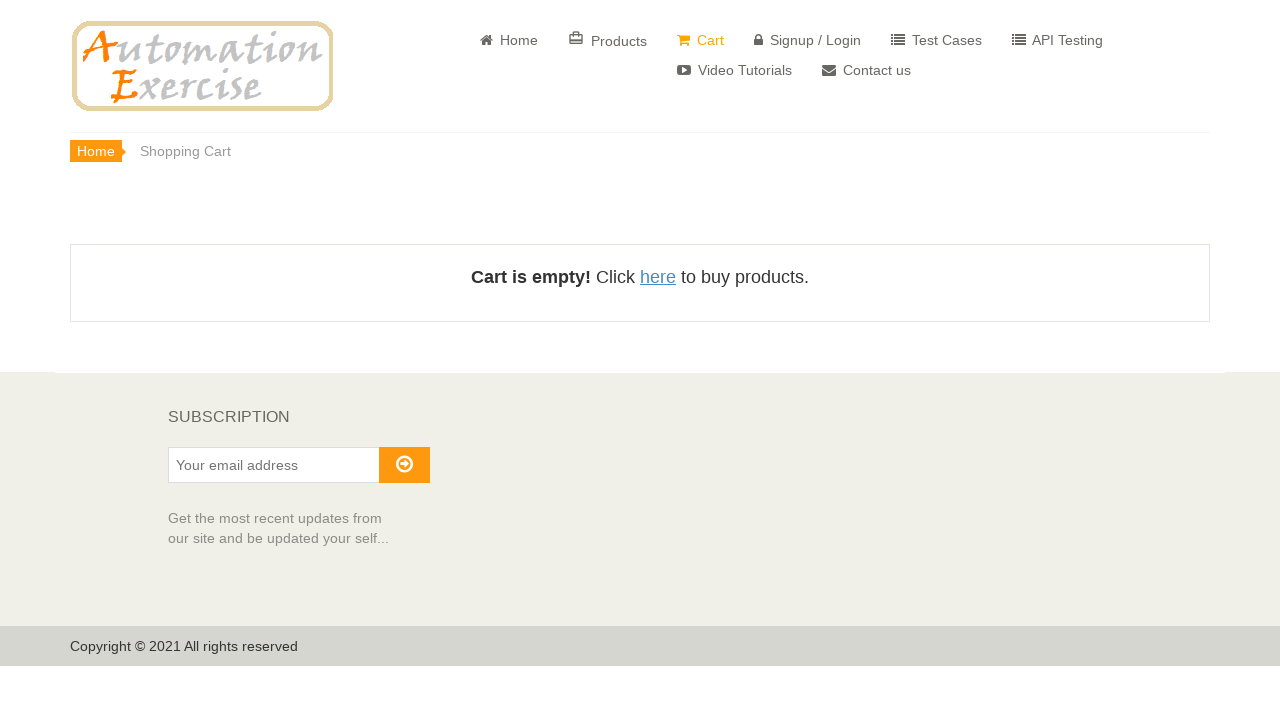

Scrolled to Subscription heading in footer
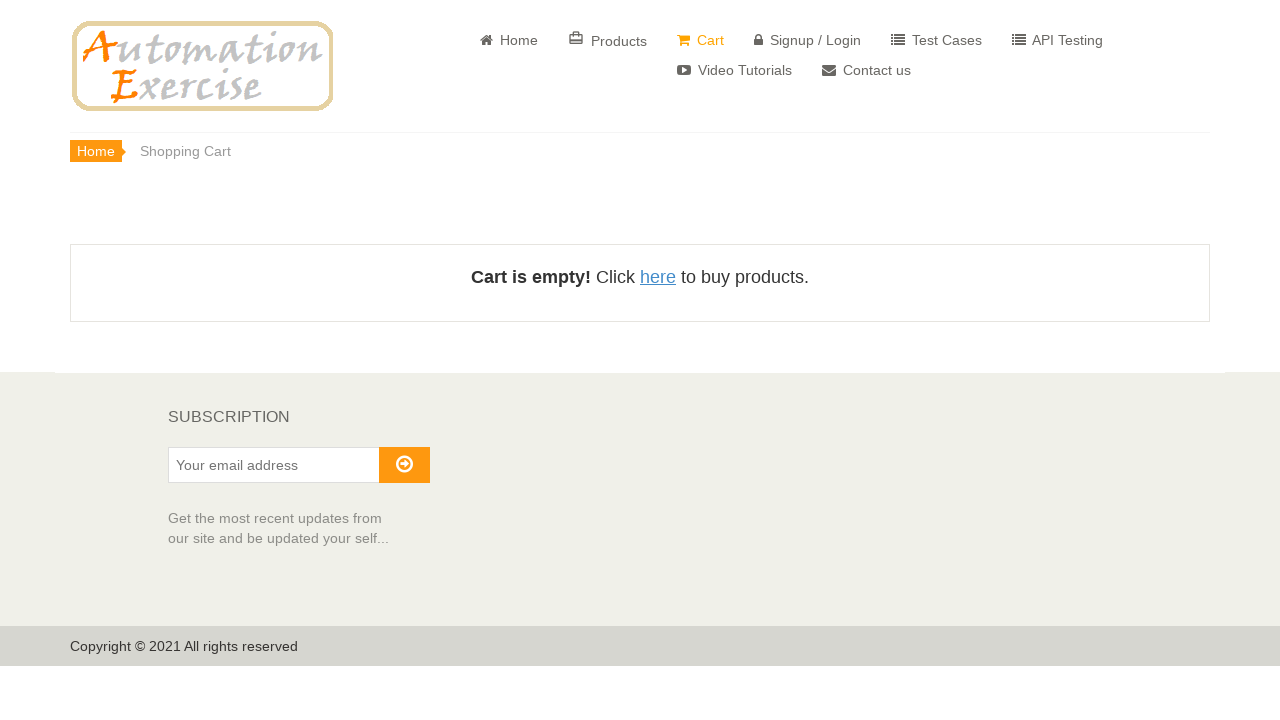

Filled subscription email field with 'cartsubscriber@testmail.com' on div.footer-widget >> internal:role=textbox
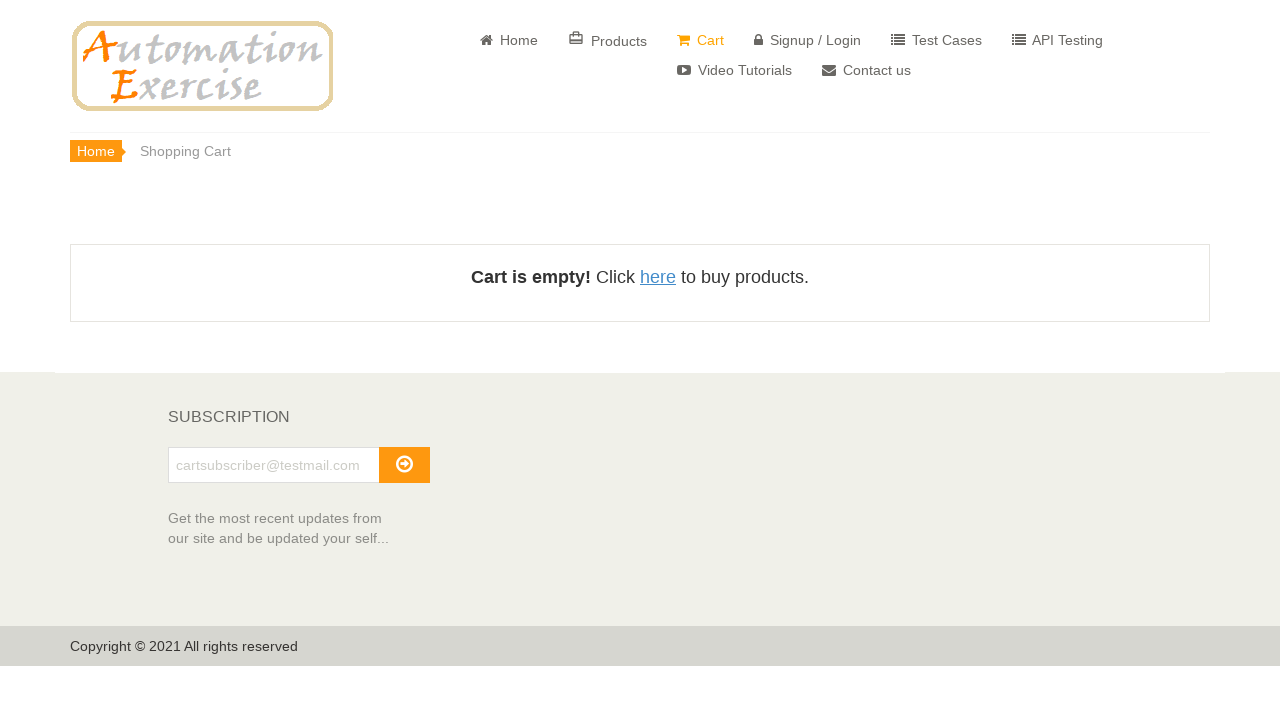

Clicked subscribe button in footer at (404, 465) on div.footer-widget >> internal:role=button
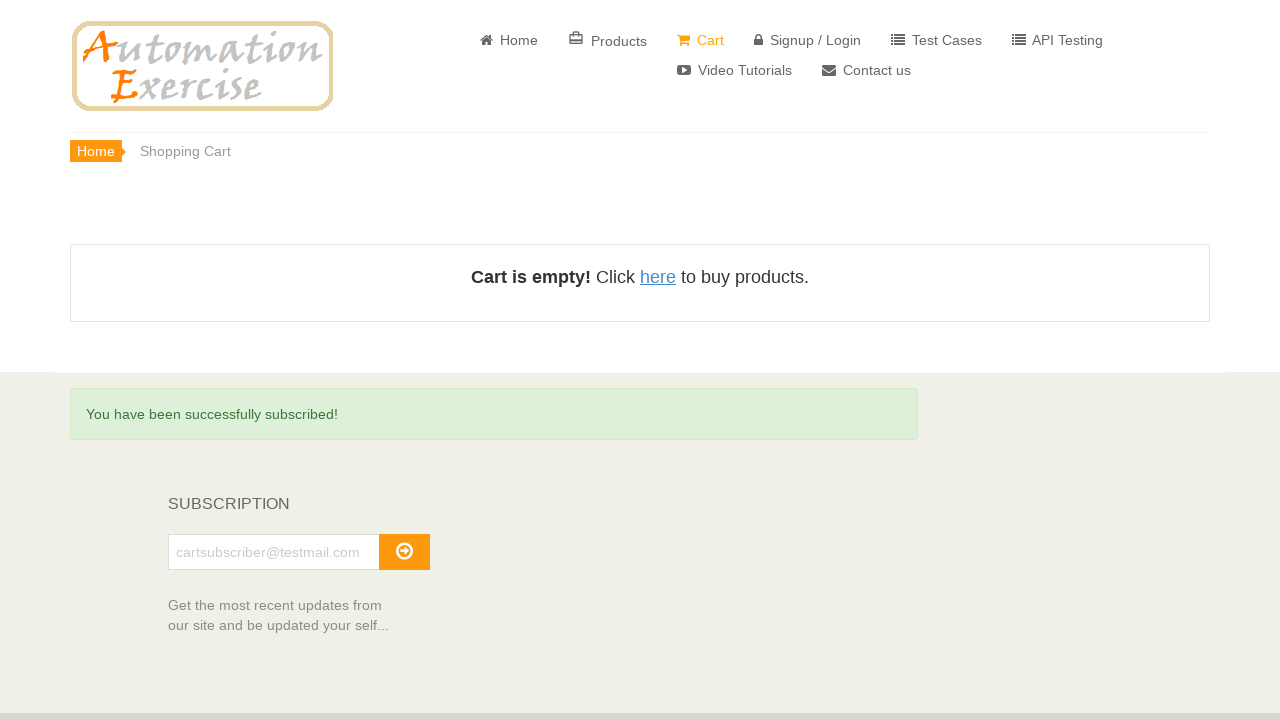

Subscription success message appeared
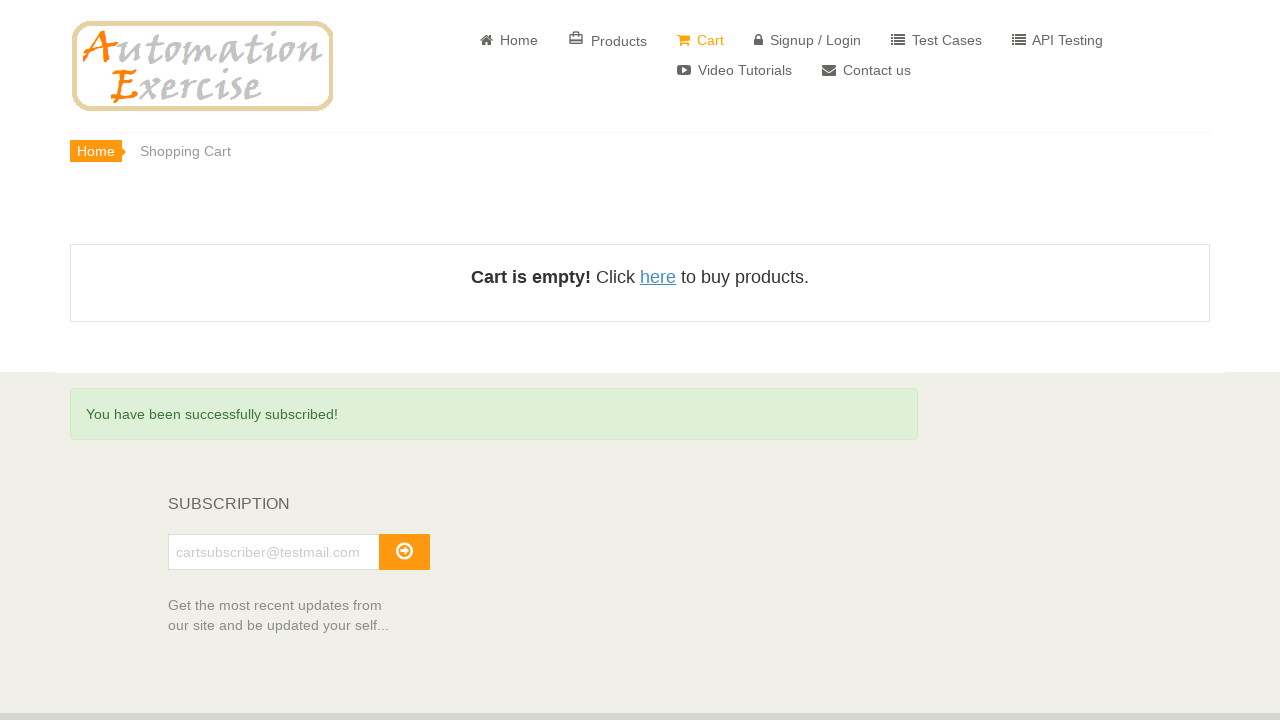

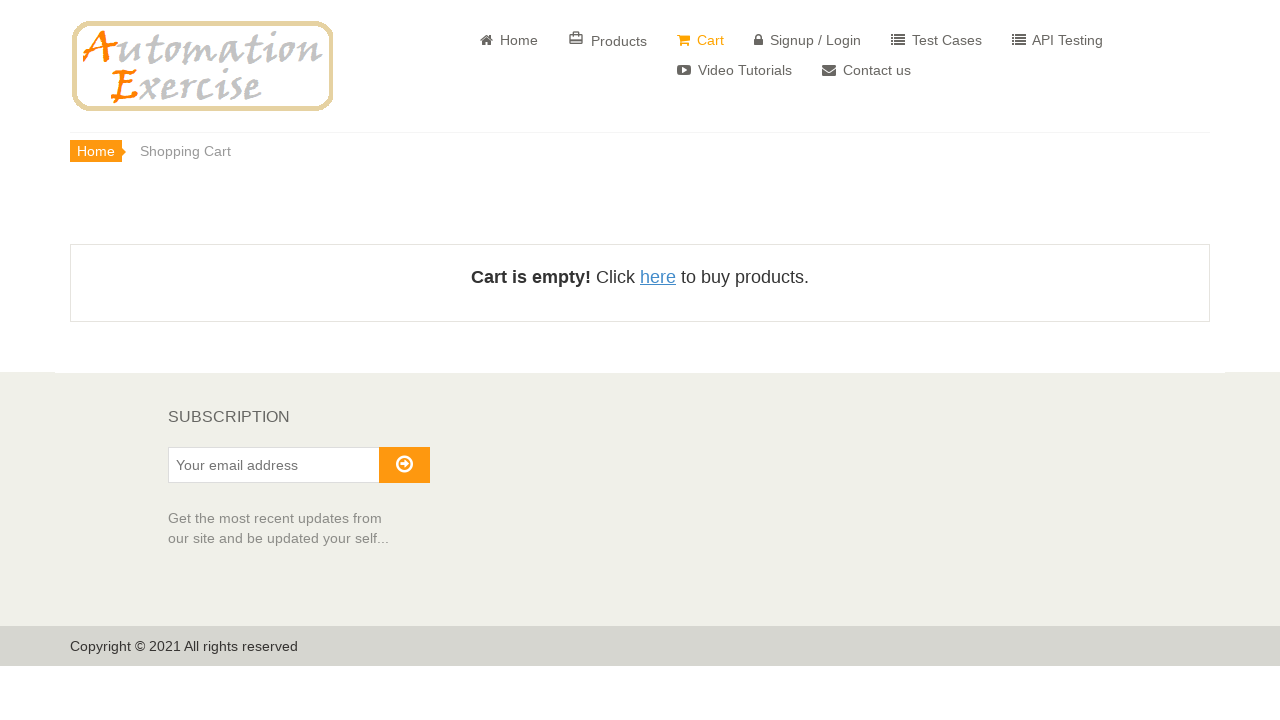